Tests dropdown functionality by navigating to the dropdown page and clicking on the dropdown element

Starting URL: https://the-internet.herokuapp.com/

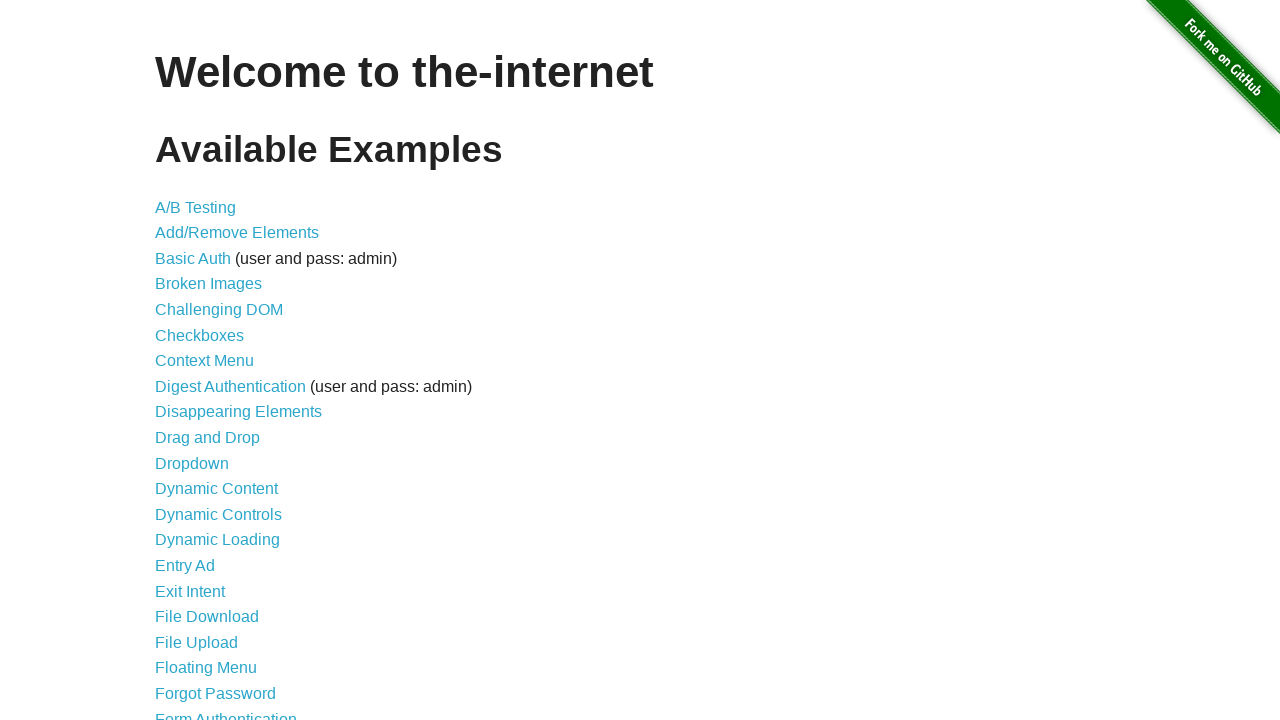

Navigated to the-internet.herokuapp.com homepage
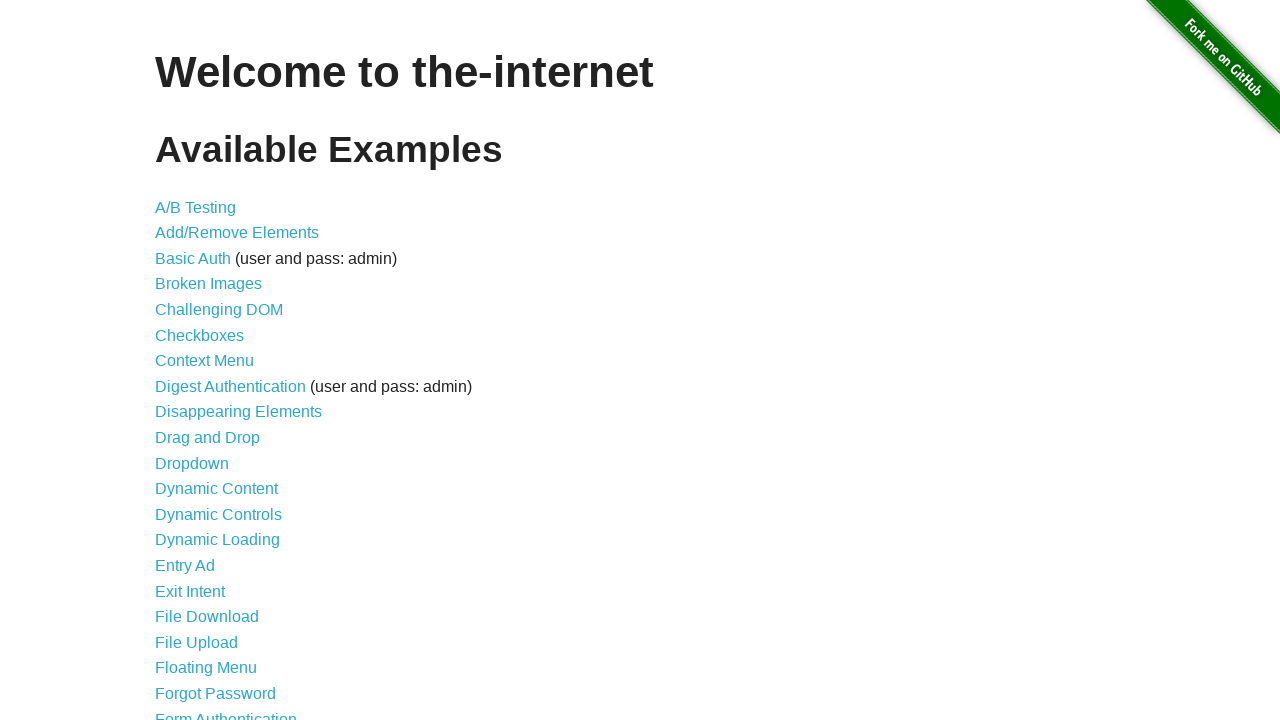

Clicked on the dropdown page link at (192, 463) on a[href='/dropdown']
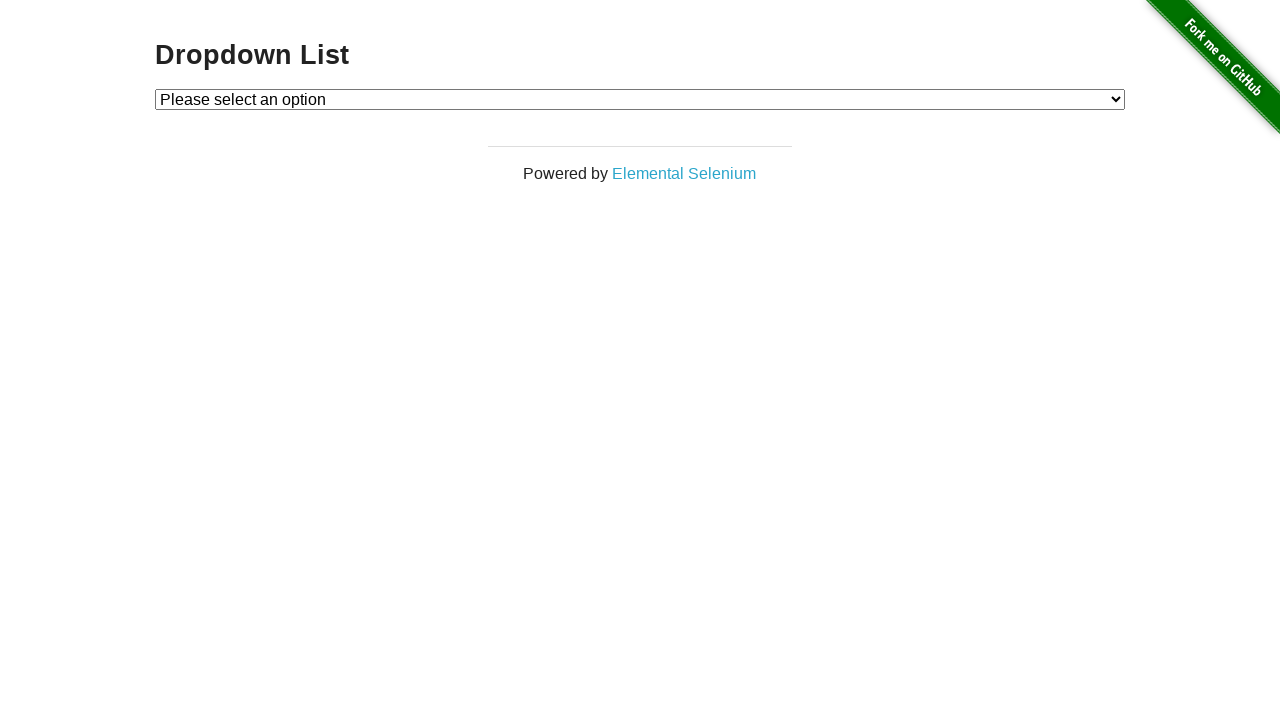

Dropdown element loaded and is visible
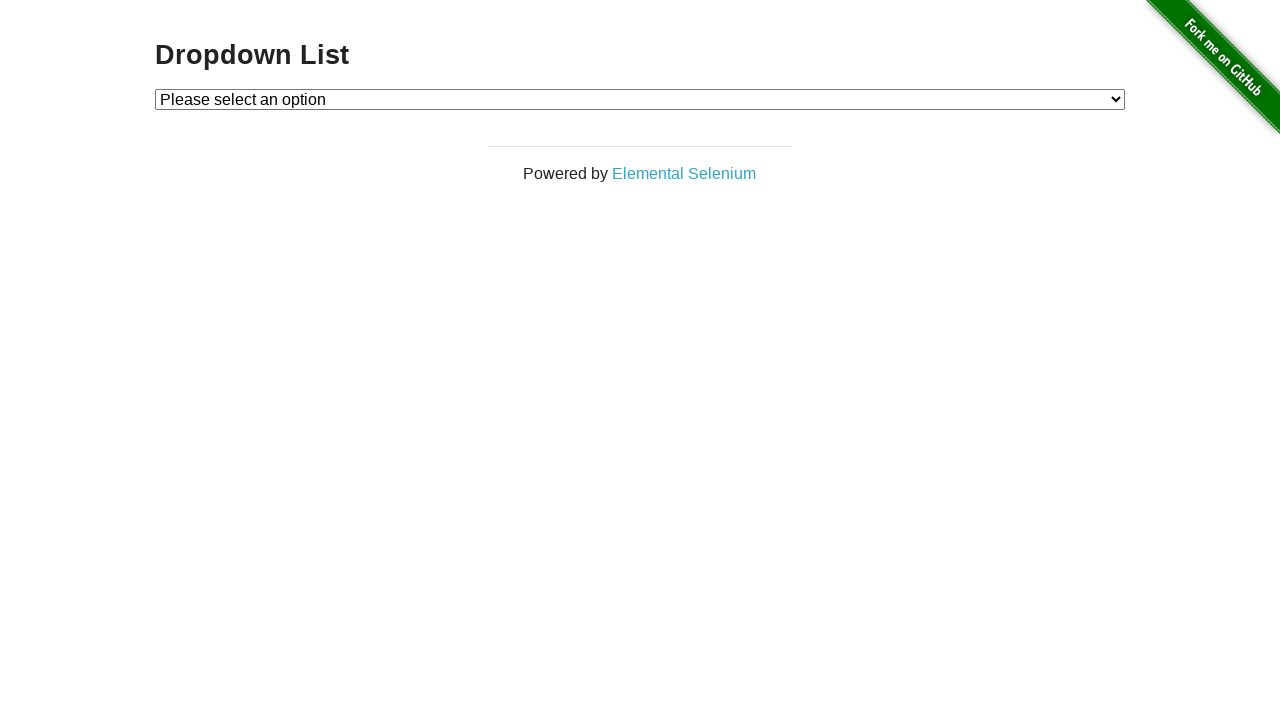

Clicked on the dropdown element at (640, 99) on #dropdown
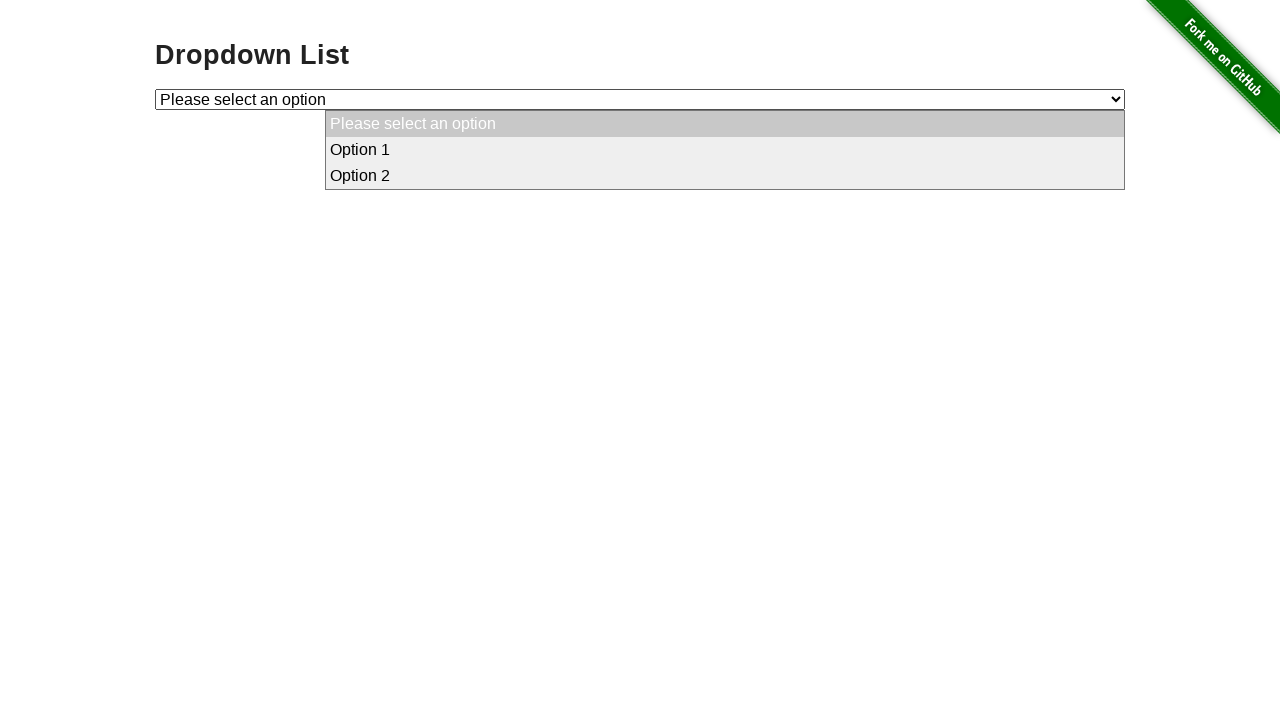

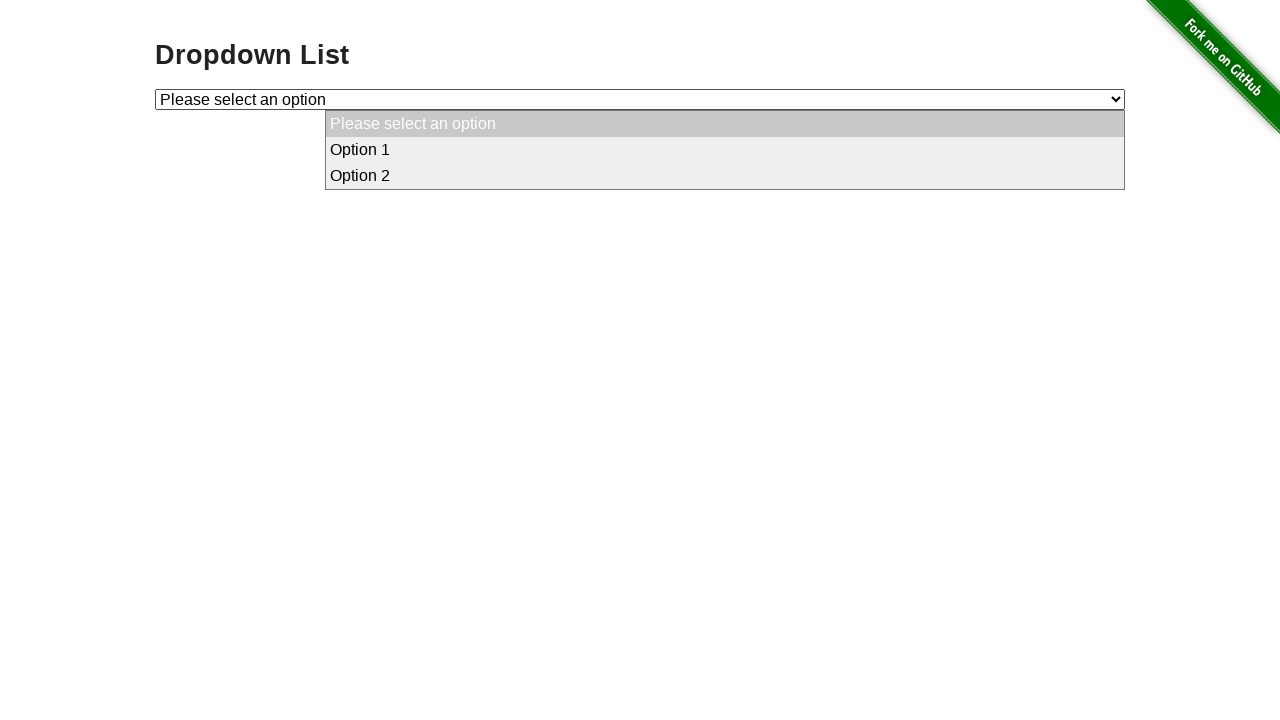